Tests customer deletion functionality by finding all customers whose name length is closest to the average name length, then deleting them and verifying they were removed from the table.

Starting URL: https://www.globalsqa.com/angularJs-protractor/BankingProject/#/manager/list

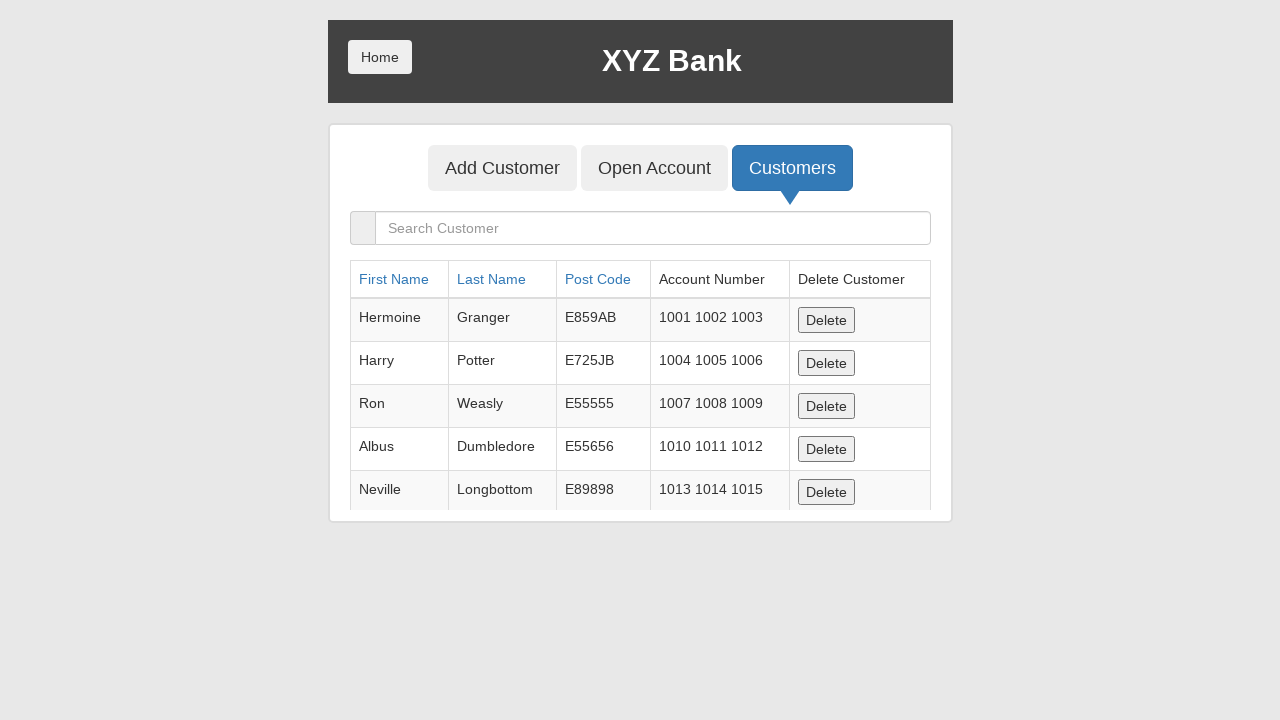

Customer table loaded and visible
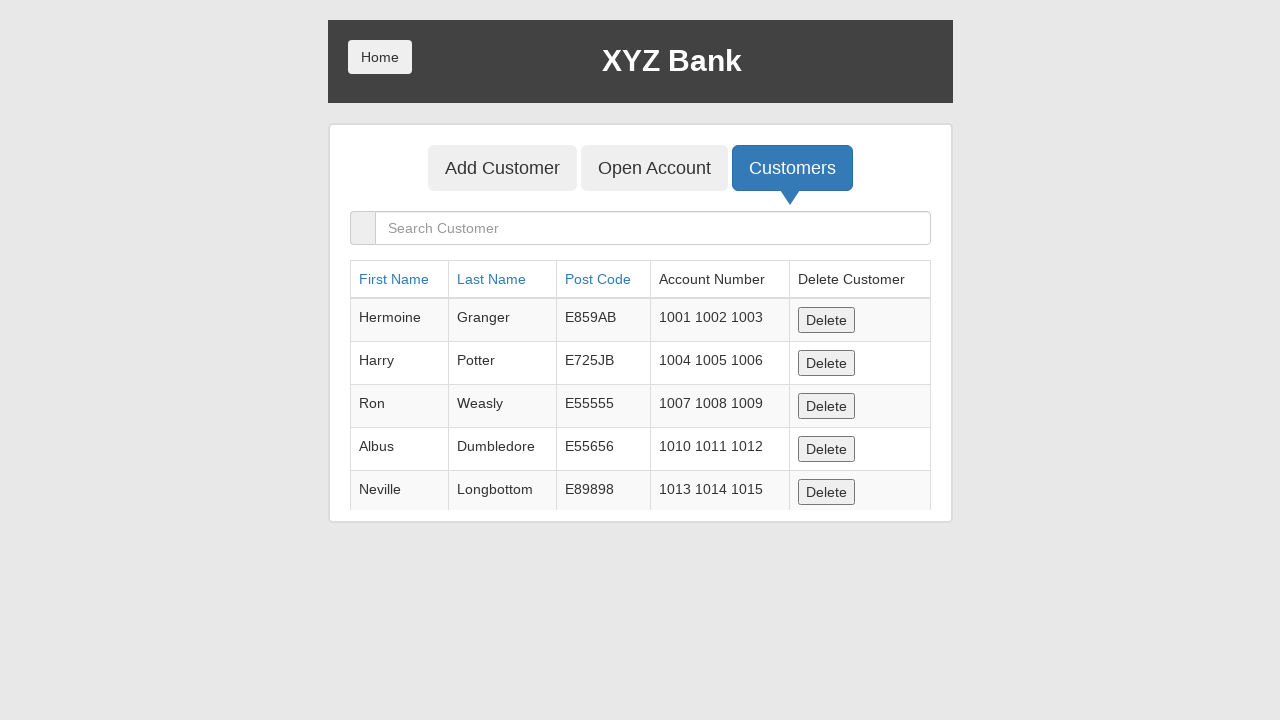

Retrieved all customer name elements from table
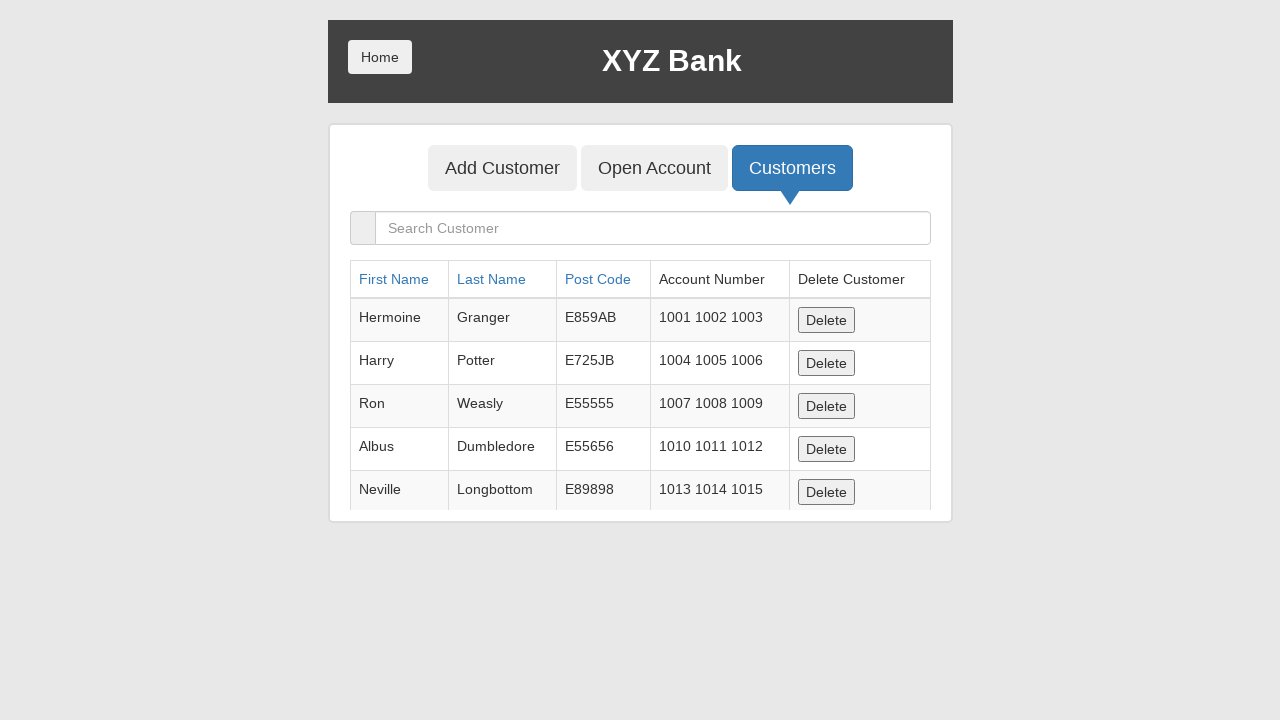

Extracted 5 customer names from table
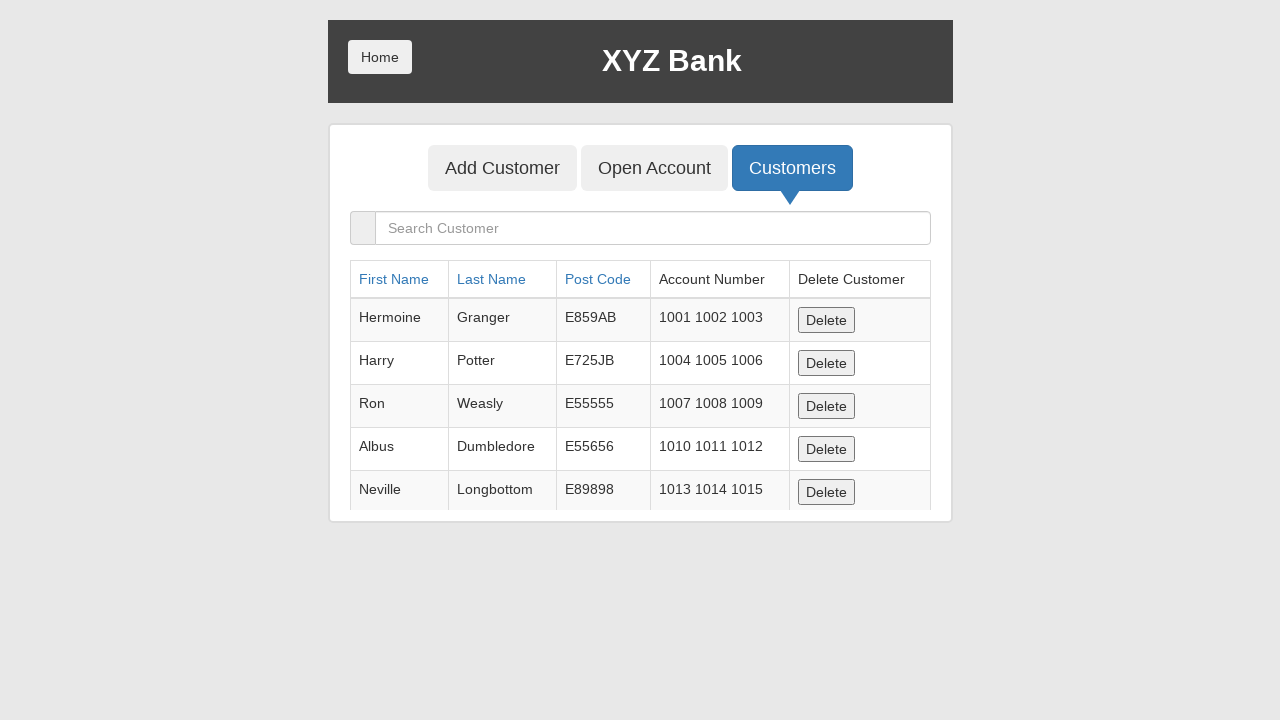

Calculated average customer name length: 5.60
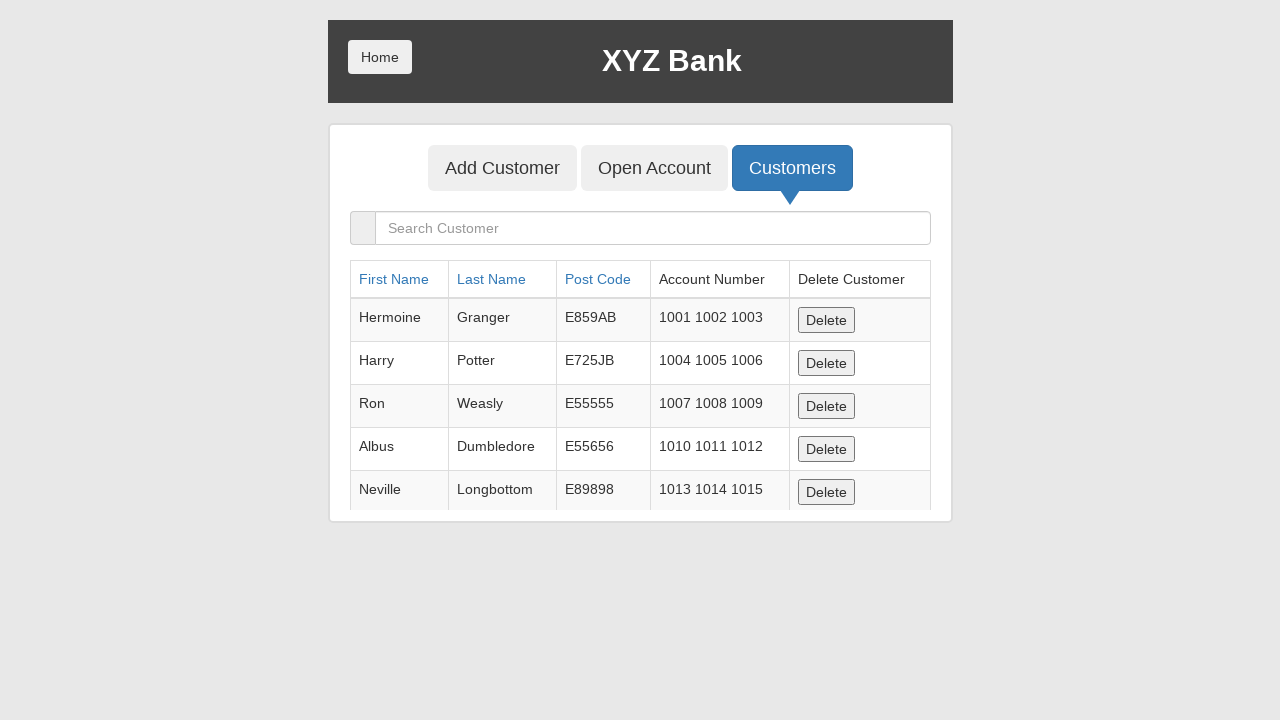

Found 2 customer(s) with name length closest to average: ['Harry', 'Albus']
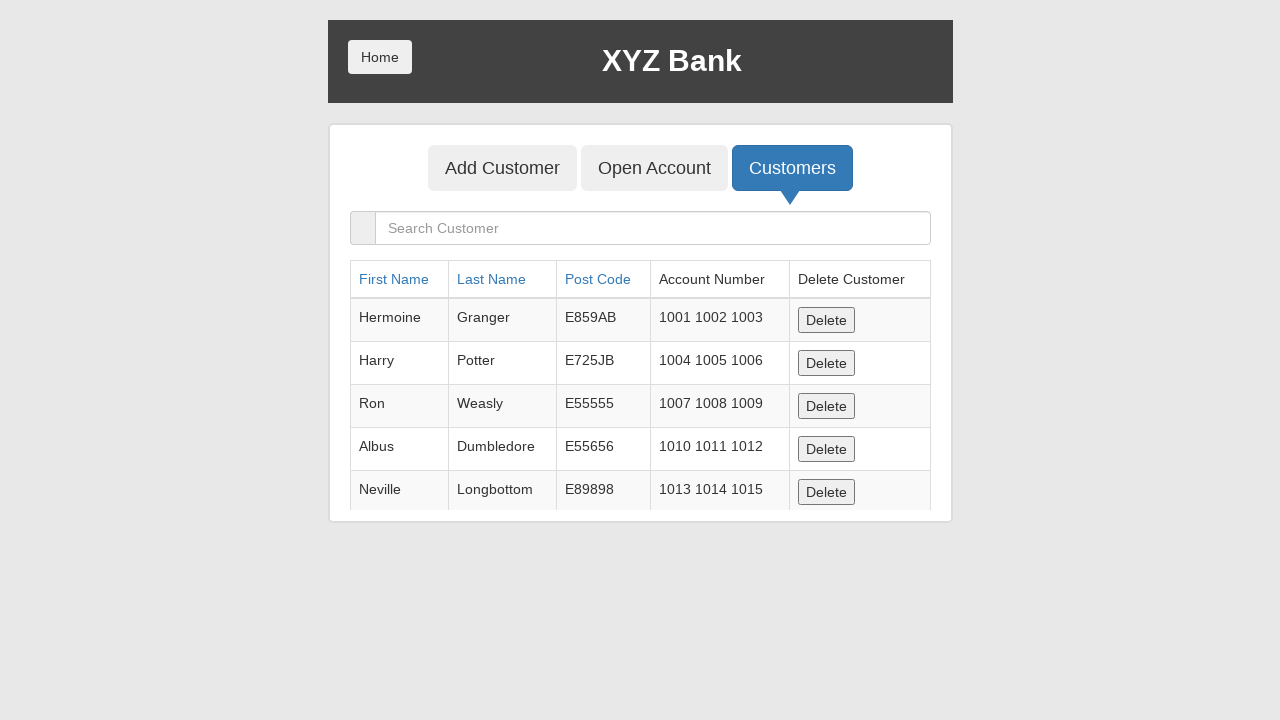

Retrieved all table rows for deletion processing
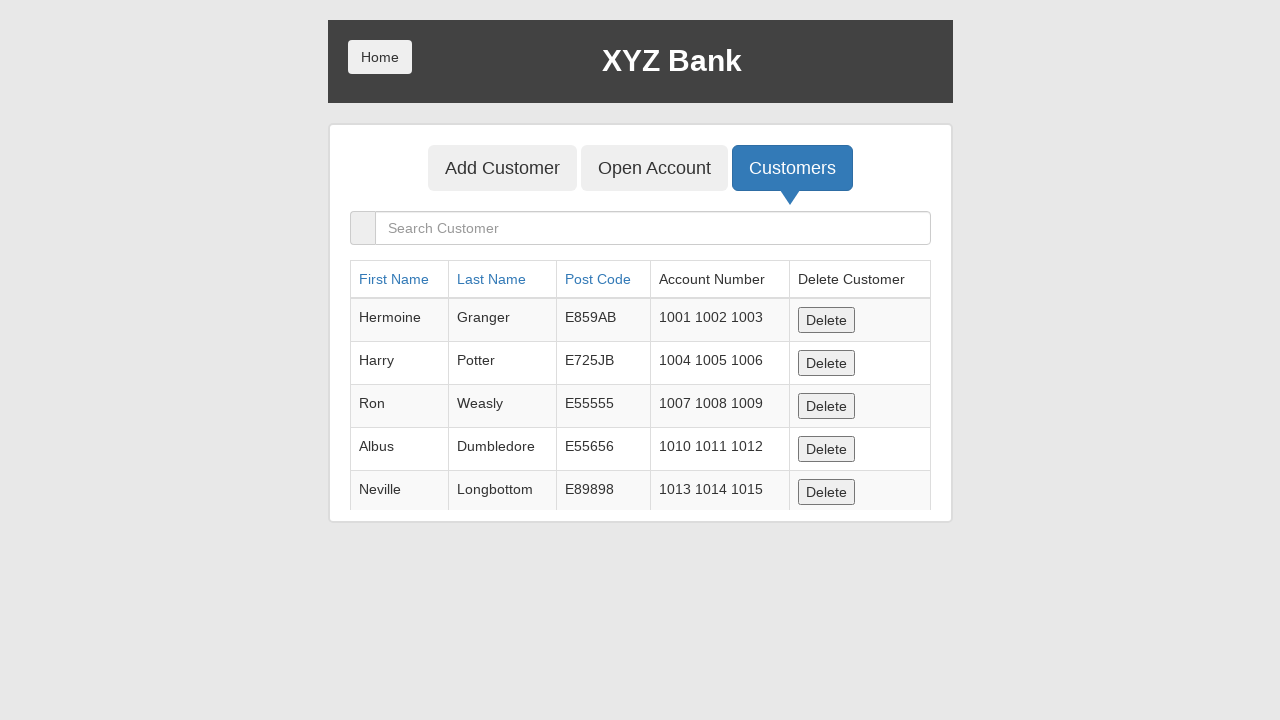

Clicked delete button for customer 'Harry' at (826, 363) on table tbody tr >> nth=1 >> button:has-text('Delete')
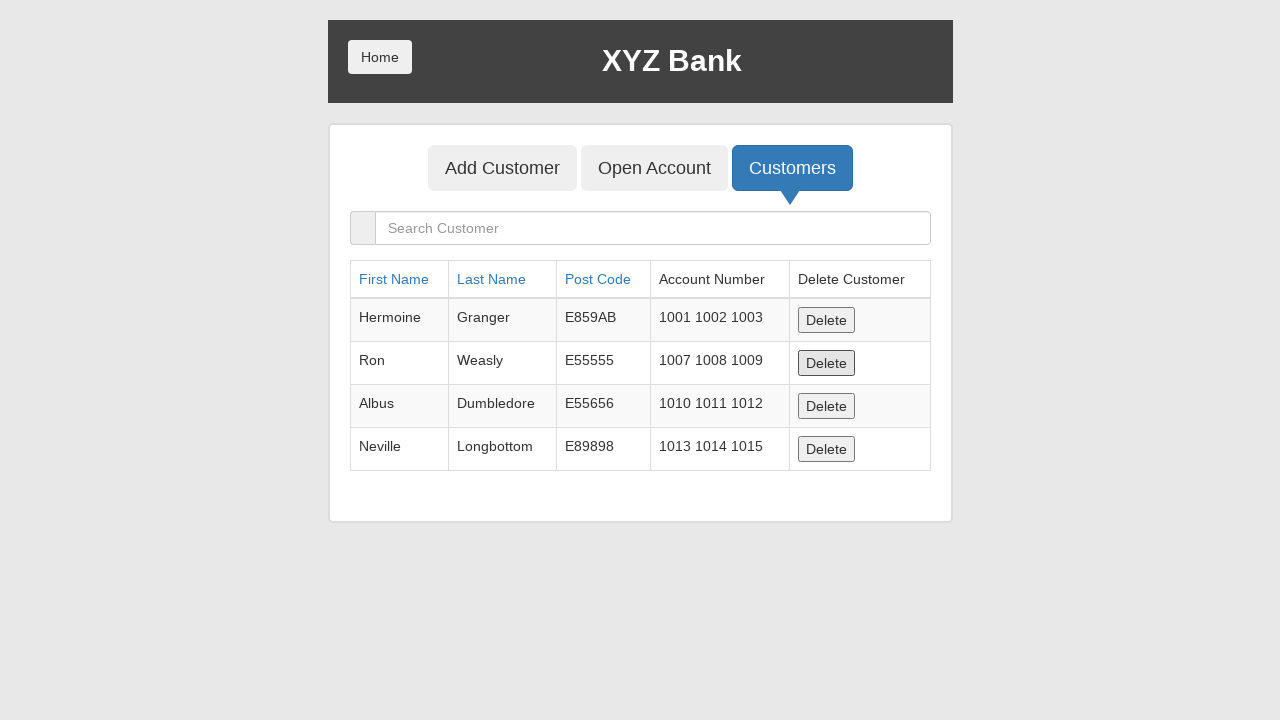

Waited for deletion of customer 'Harry' to process
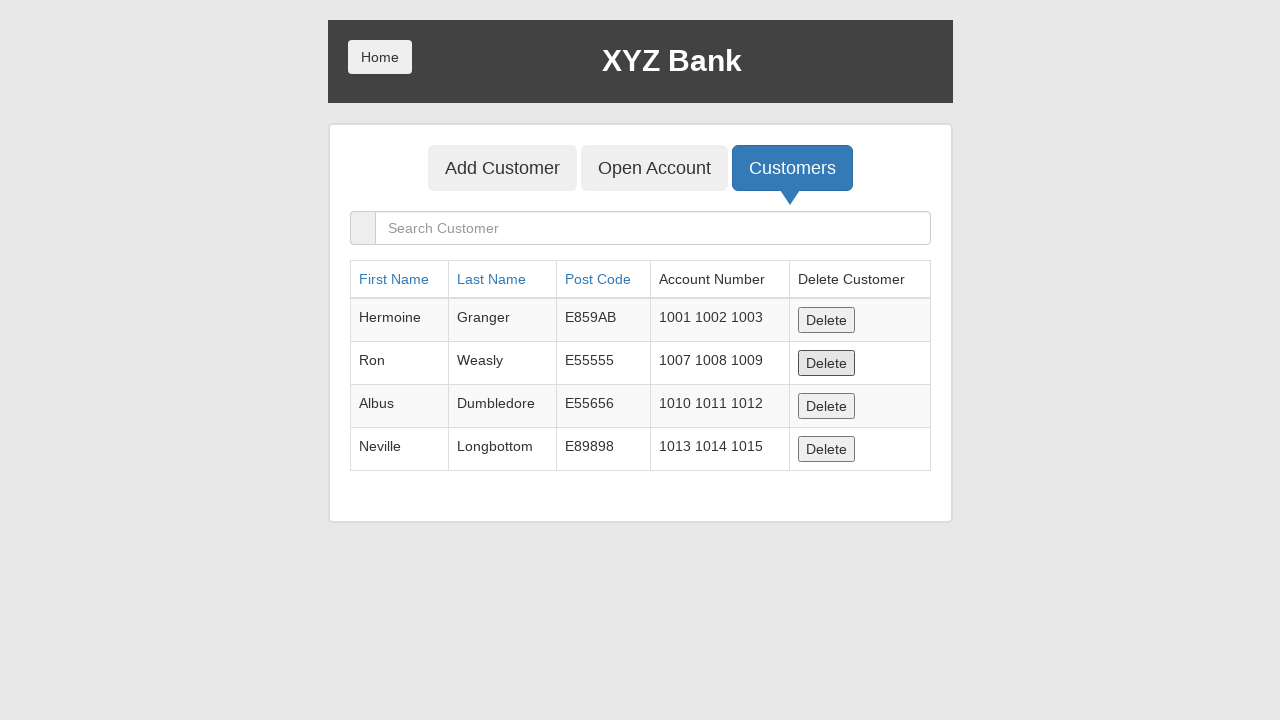

Clicked delete button for customer 'Albus' at (826, 406) on table tbody tr >> nth=2 >> button:has-text('Delete')
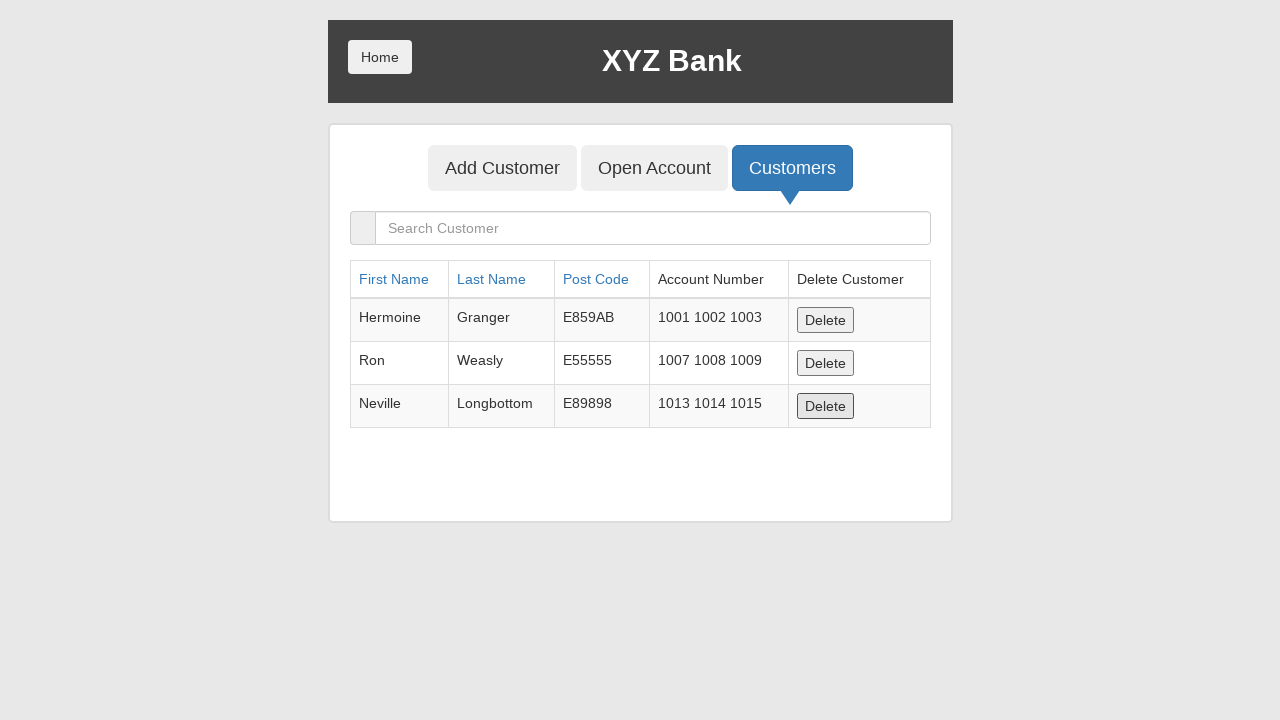

Waited for deletion of customer 'Albus' to process
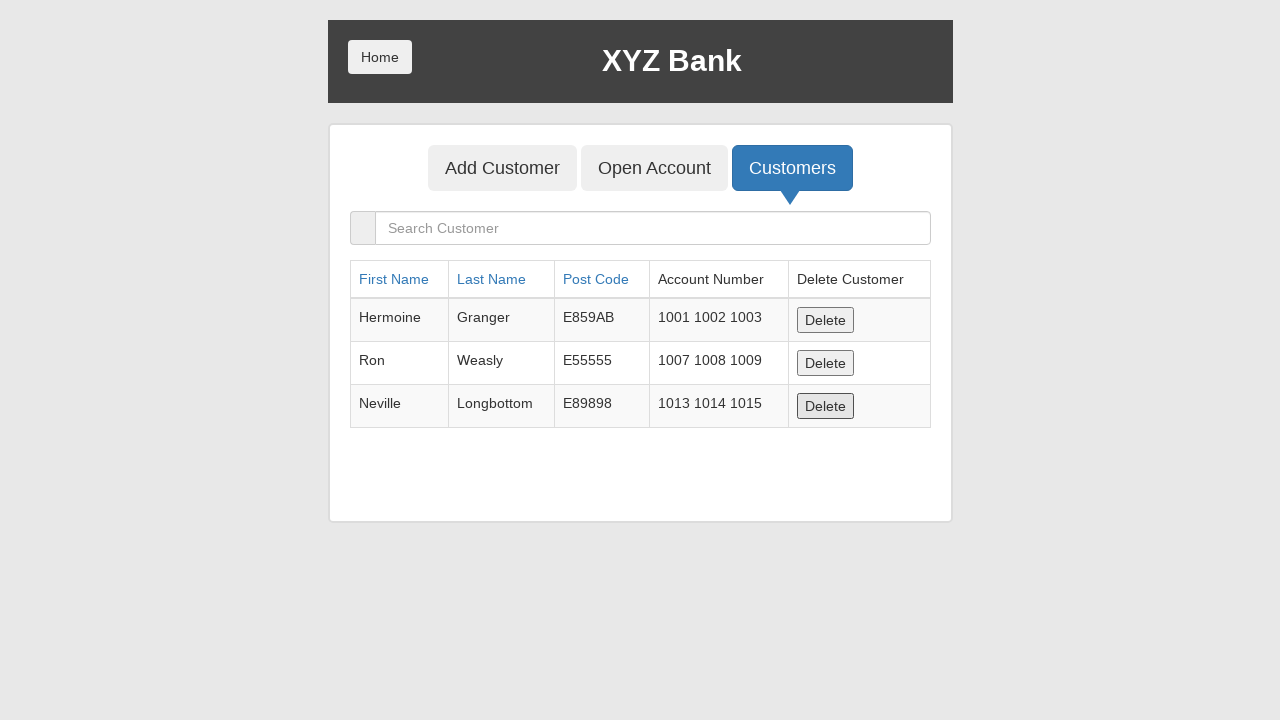

Waited for table to update after deletions
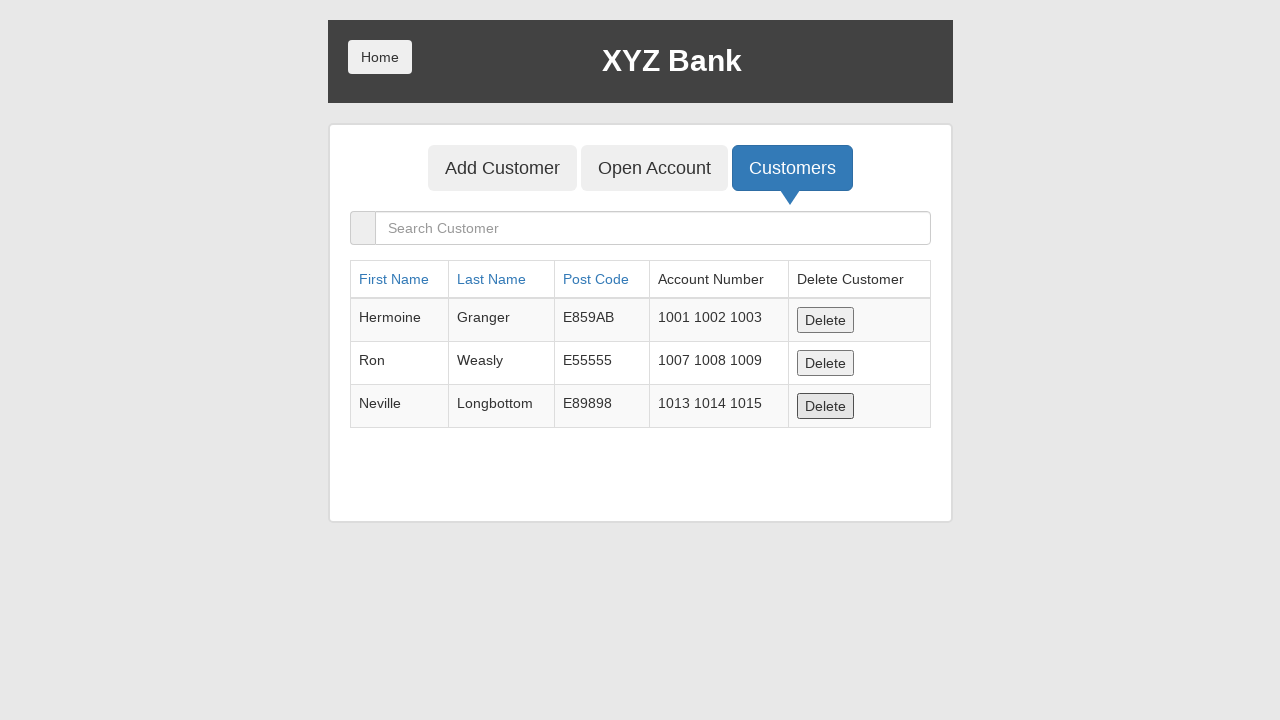

Retrieved remaining customer names from updated table
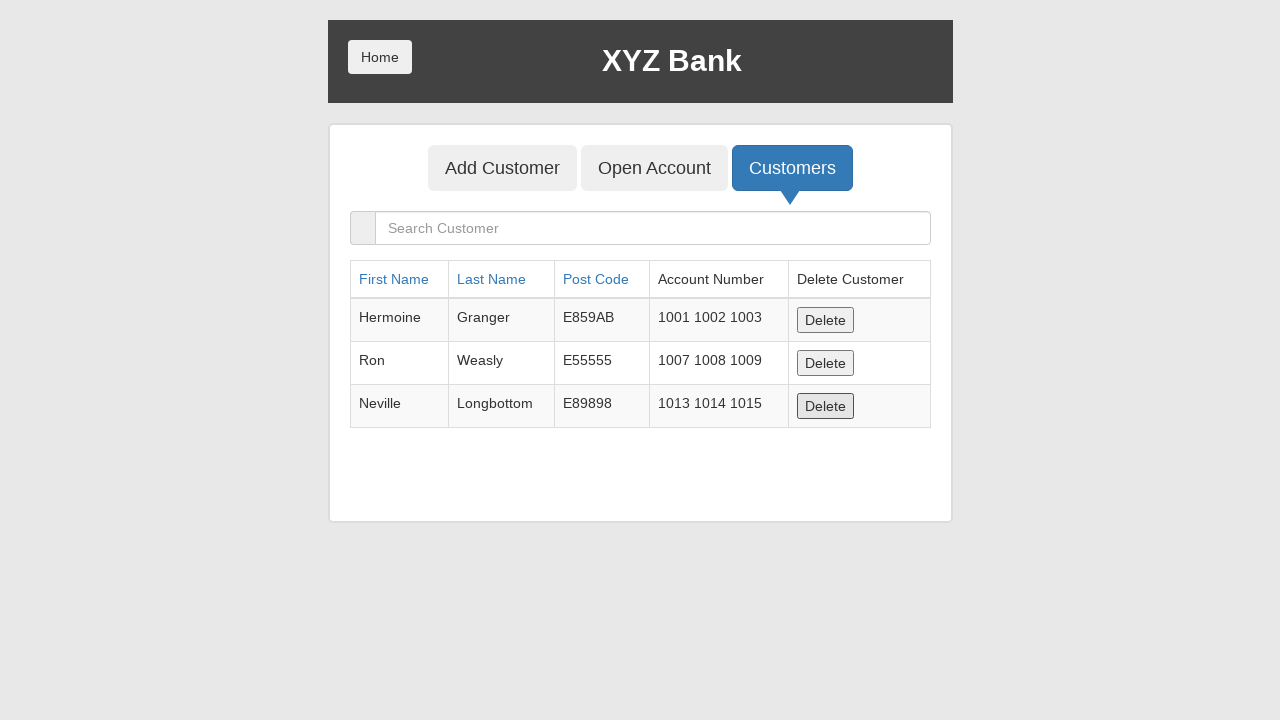

Extracted 3 remaining customer names after deletions
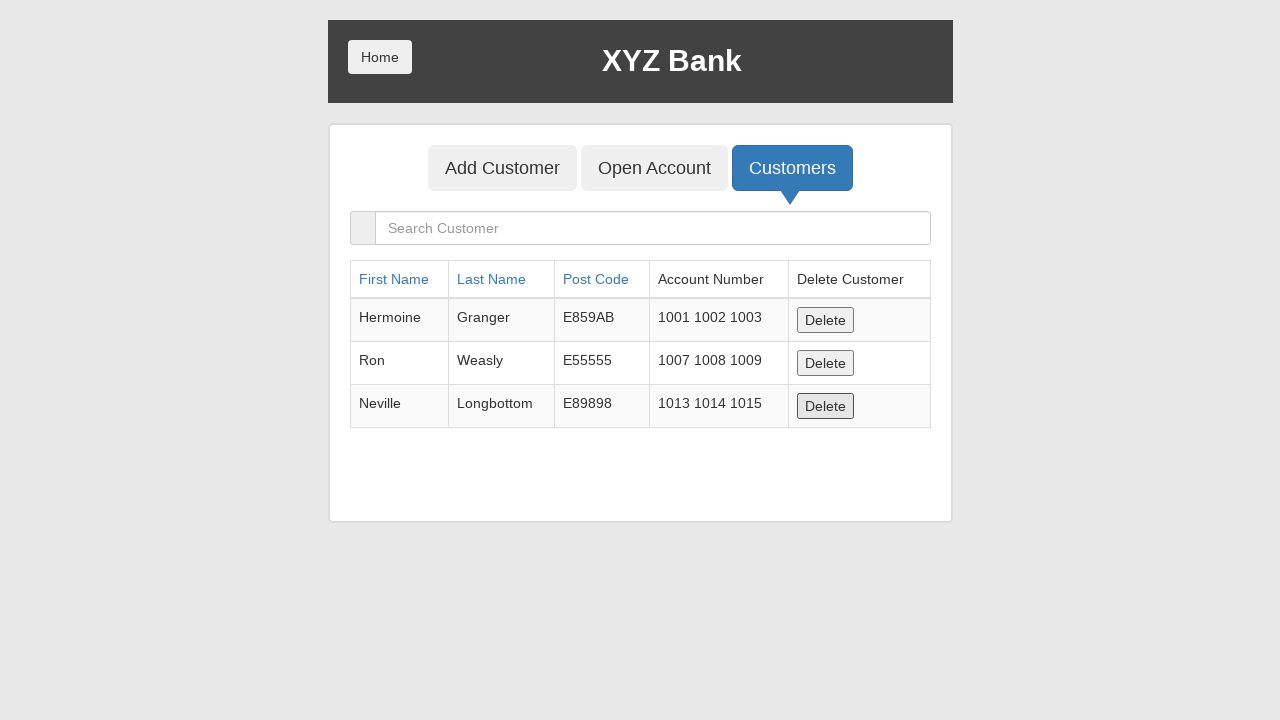

Verified that customer 'Harry' was successfully deleted
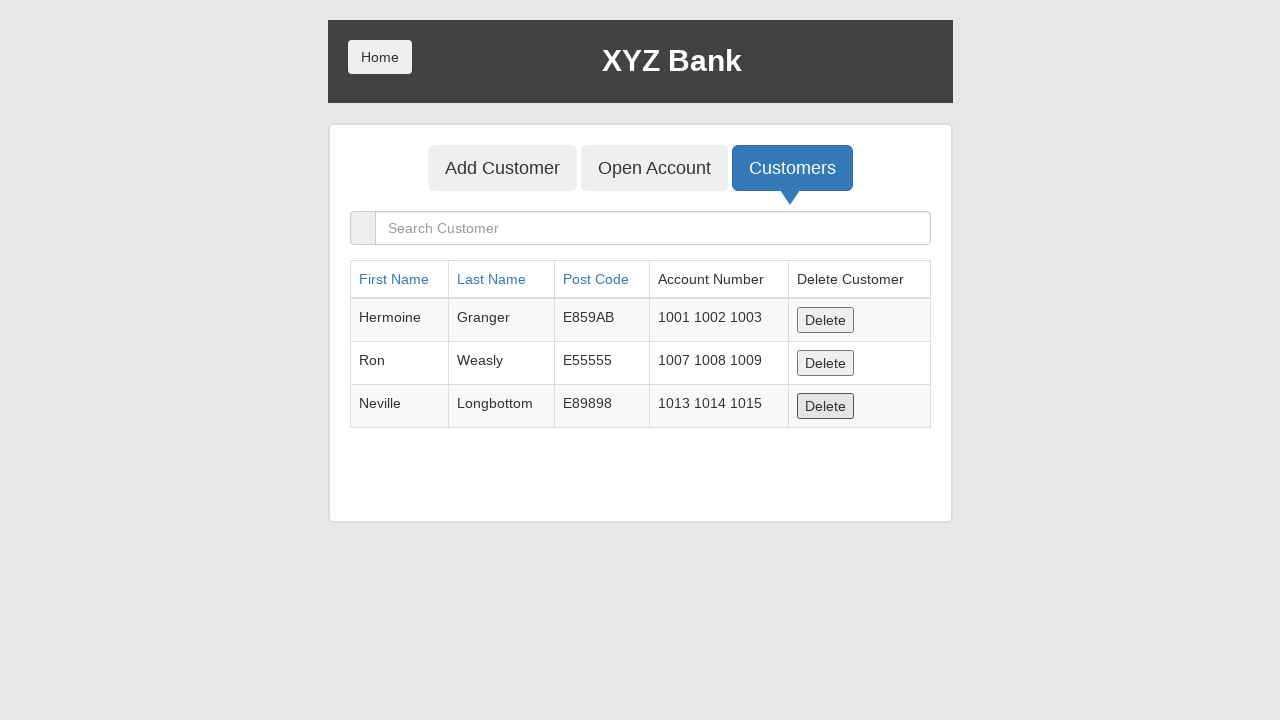

Verified that customer 'Albus' was successfully deleted
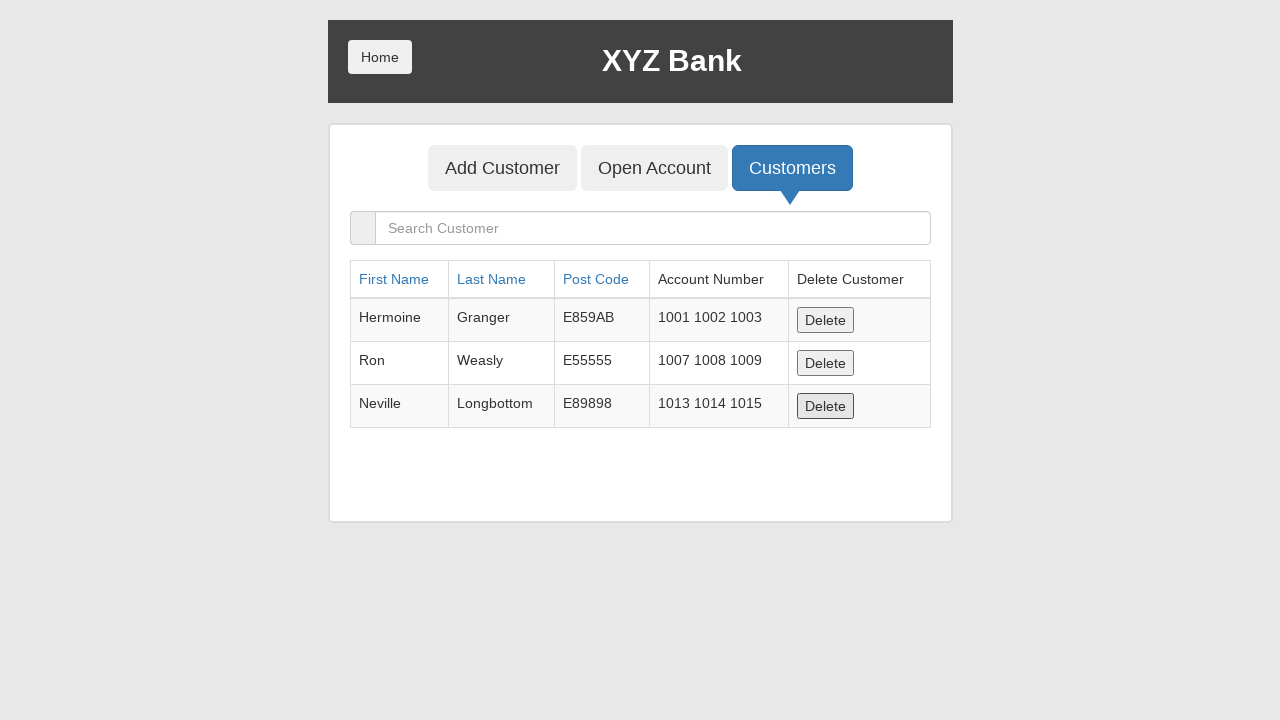

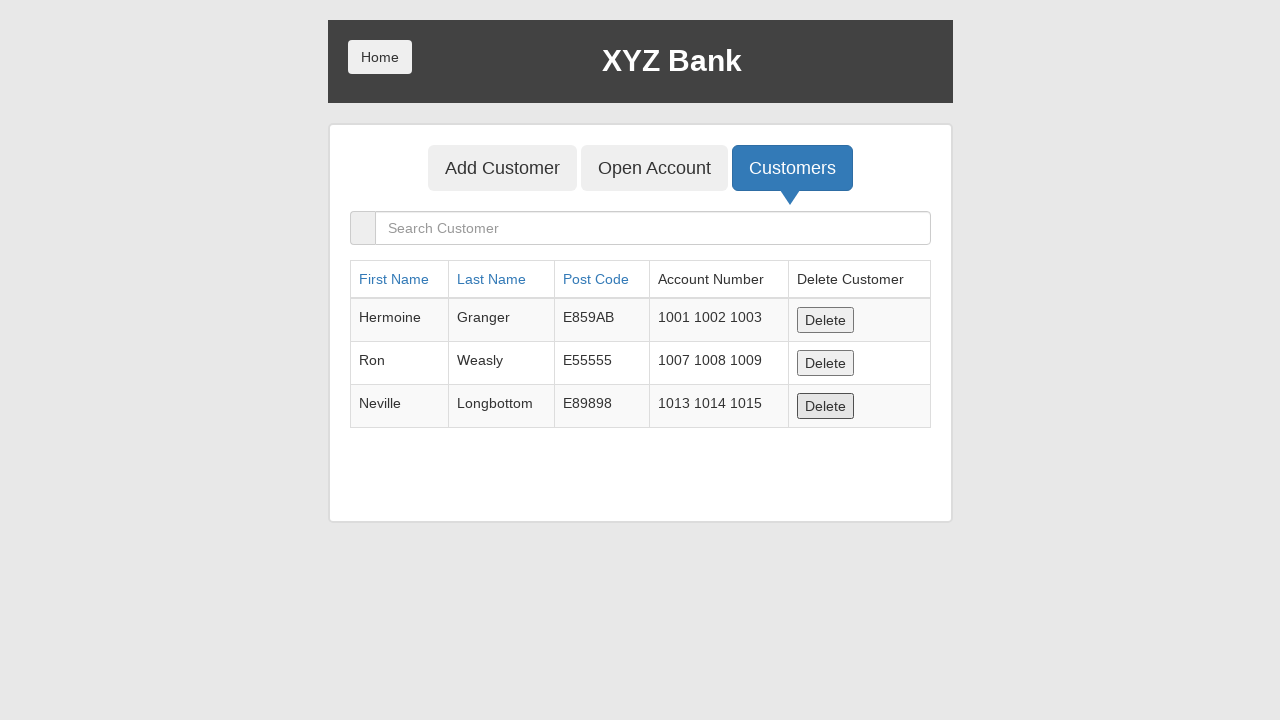